Tests passenger selection dropdown by clicking to increase the adult passenger count multiple times

Starting URL: https://rahulshettyacademy.com/dropdownsPractise/

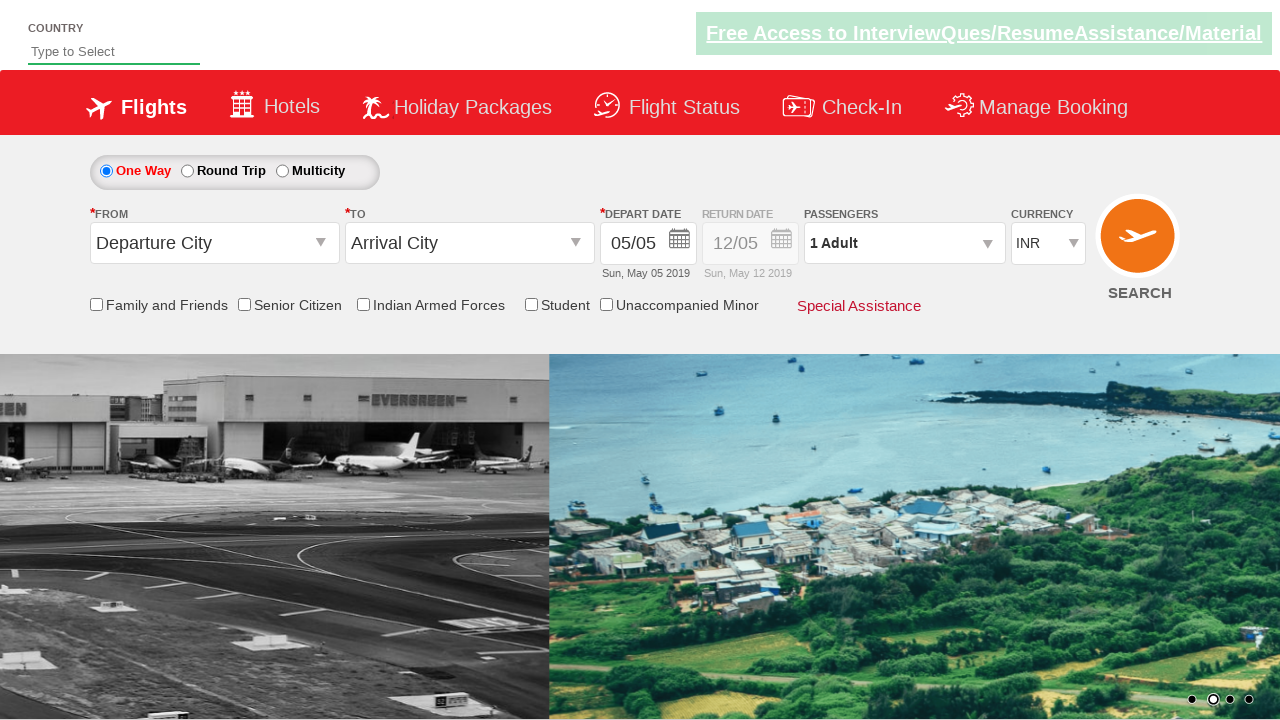

Clicked on passenger info dropdown to open it at (904, 243) on #divpaxinfo
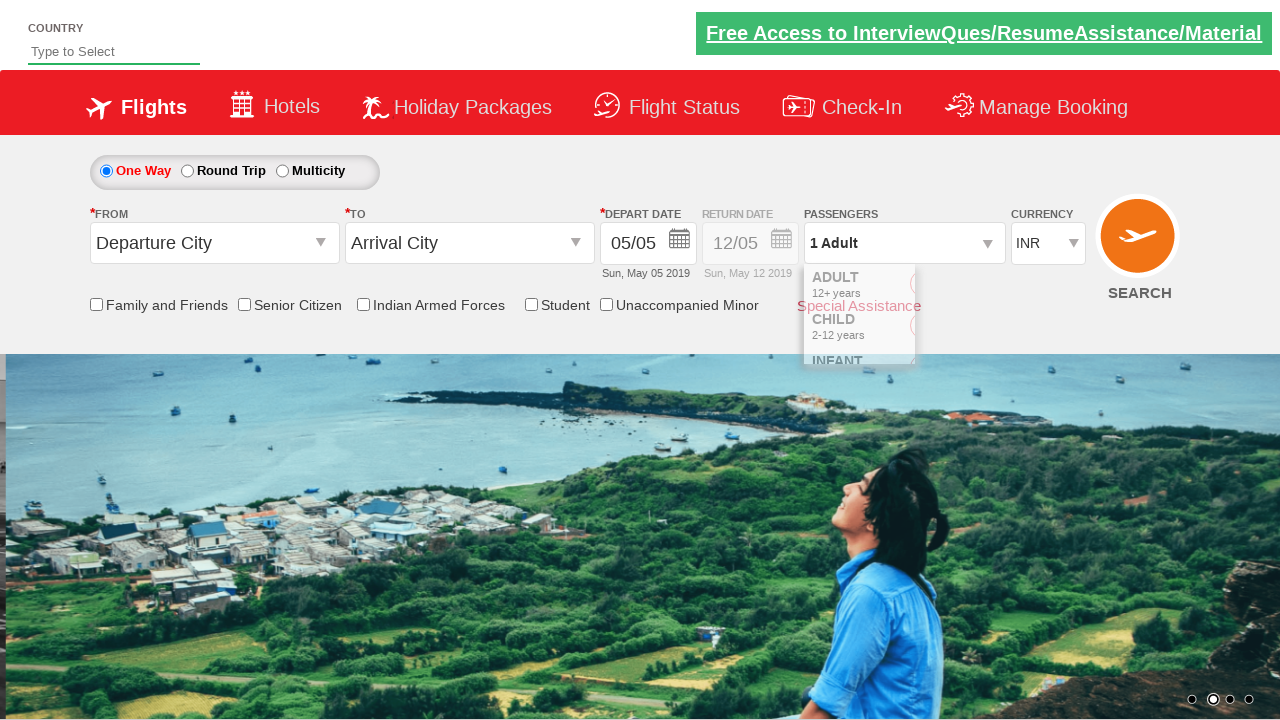

Clicked to increase adult passenger count (click 1 of 4) at (982, 288) on #hrefIncAdt
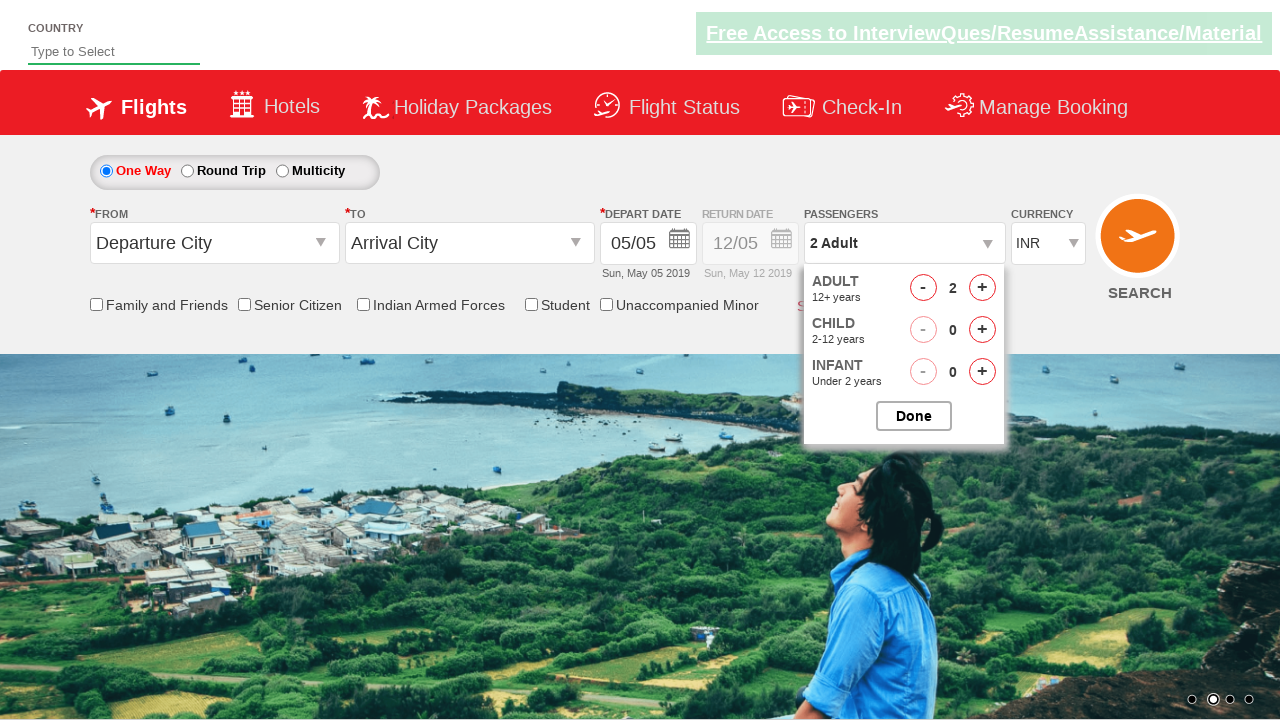

Clicked to increase adult passenger count (click 2 of 4) at (982, 288) on #hrefIncAdt
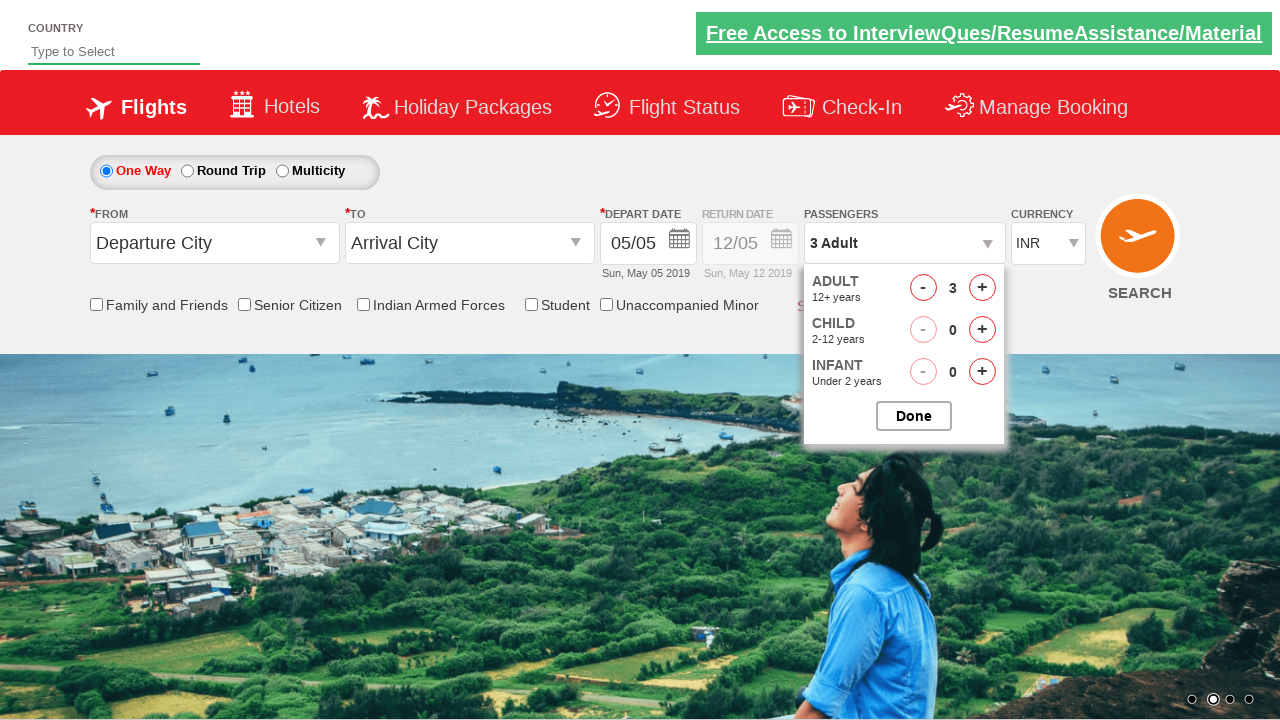

Clicked to increase adult passenger count (click 3 of 4) at (982, 288) on #hrefIncAdt
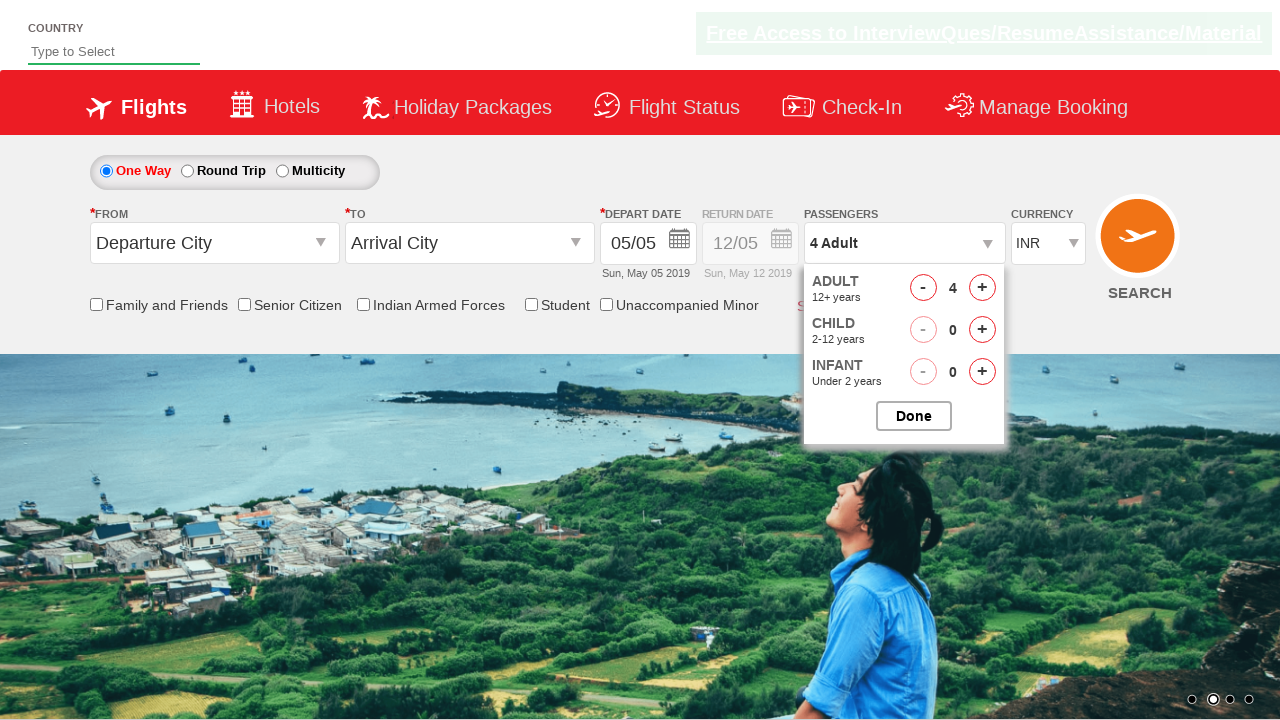

Clicked to increase adult passenger count (click 4 of 4) at (982, 288) on #hrefIncAdt
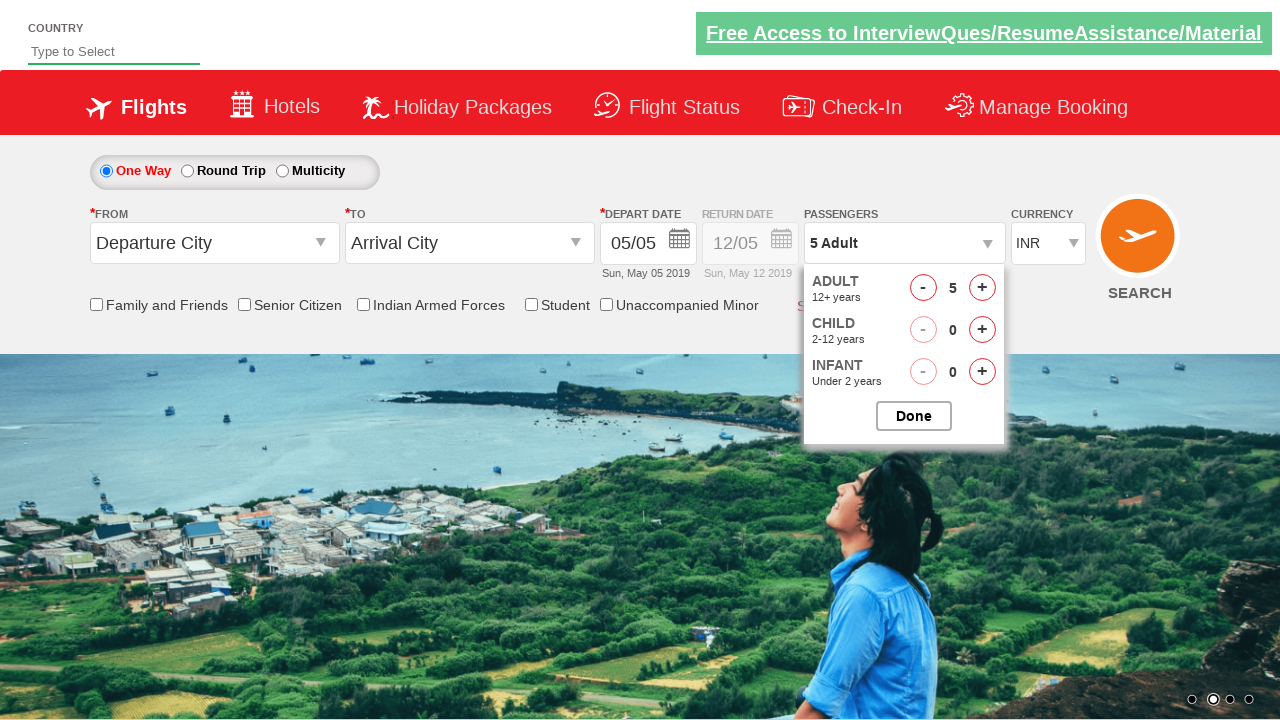

Clicked to close the passenger selection dropdown at (914, 416) on #btnclosepaxoption
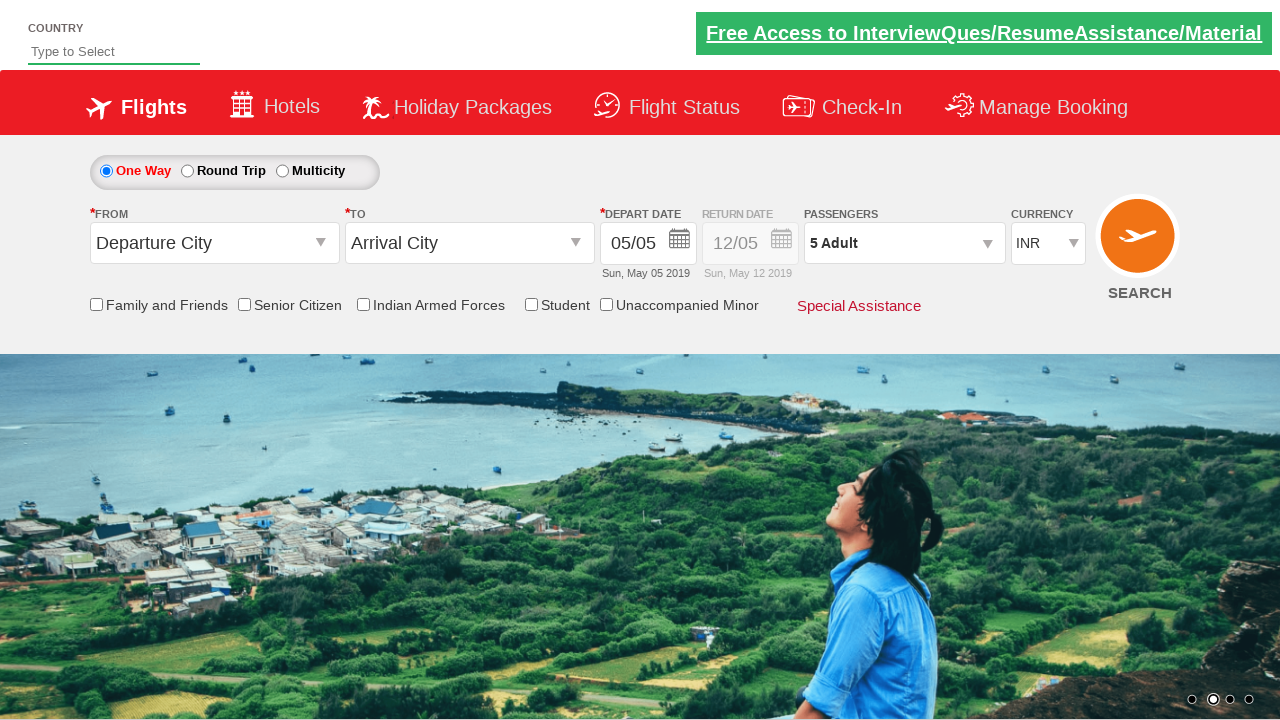

Verified the updated passenger info text is visible
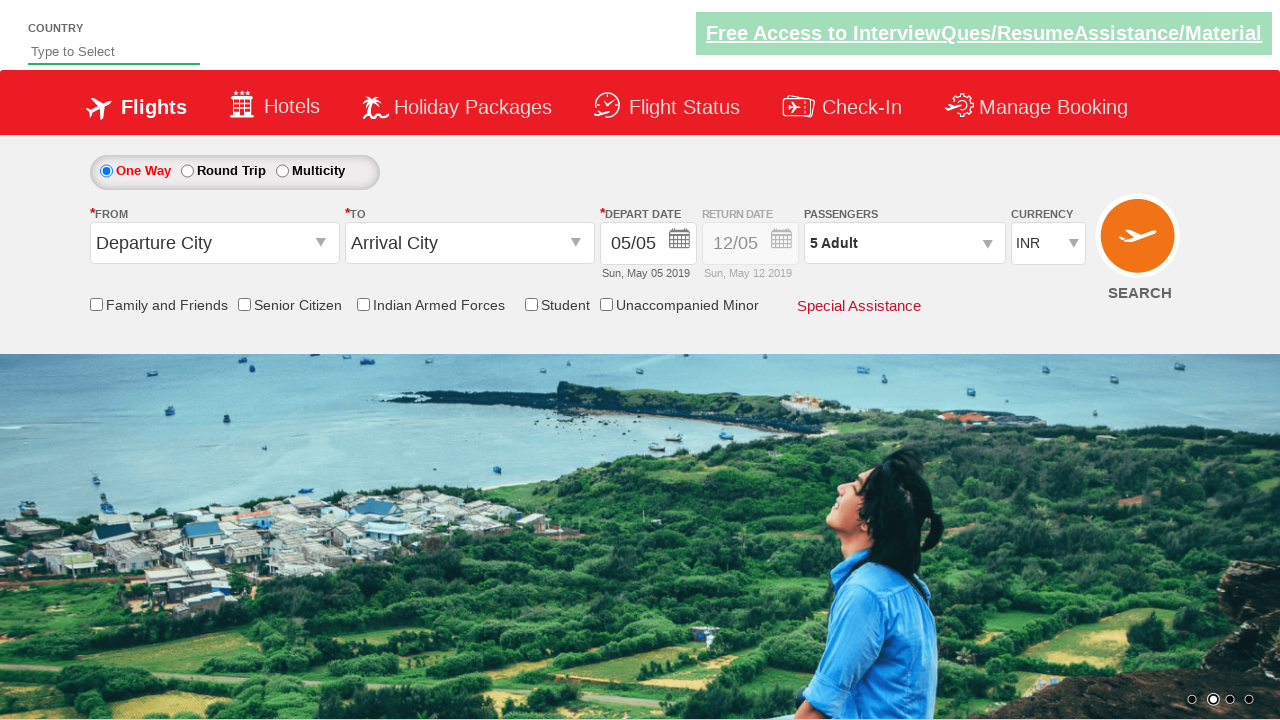

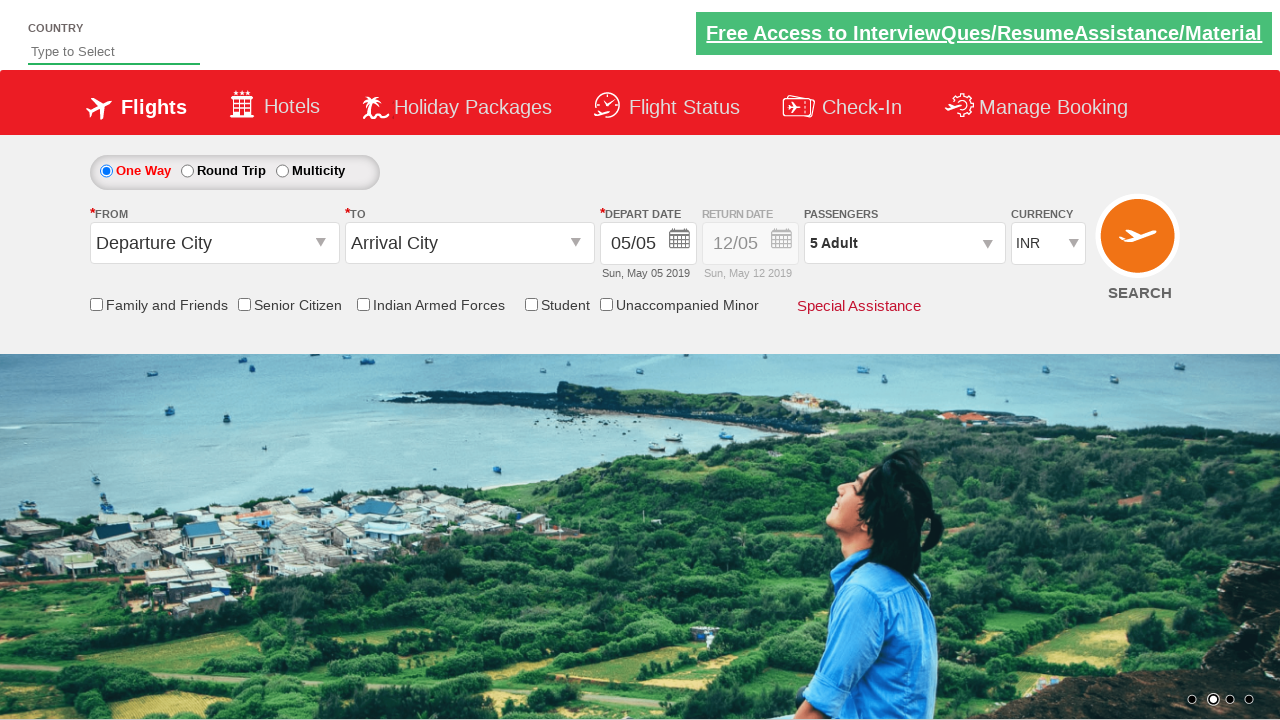